Tests sorting the "Due" column in ascending order on table2 using semantic class selectors instead of CSS pseudo-classes.

Starting URL: http://the-internet.herokuapp.com/tables

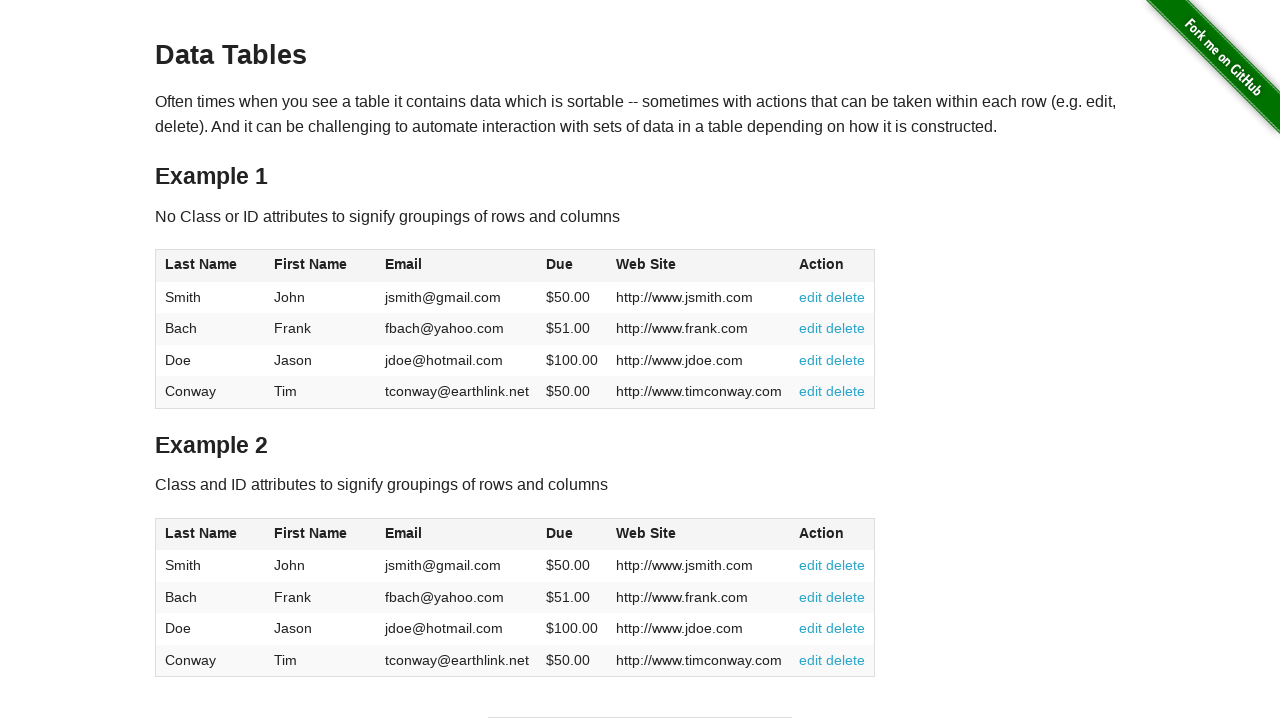

Clicked the Due column header in table2 to sort ascending at (560, 533) on #table2 thead .dues
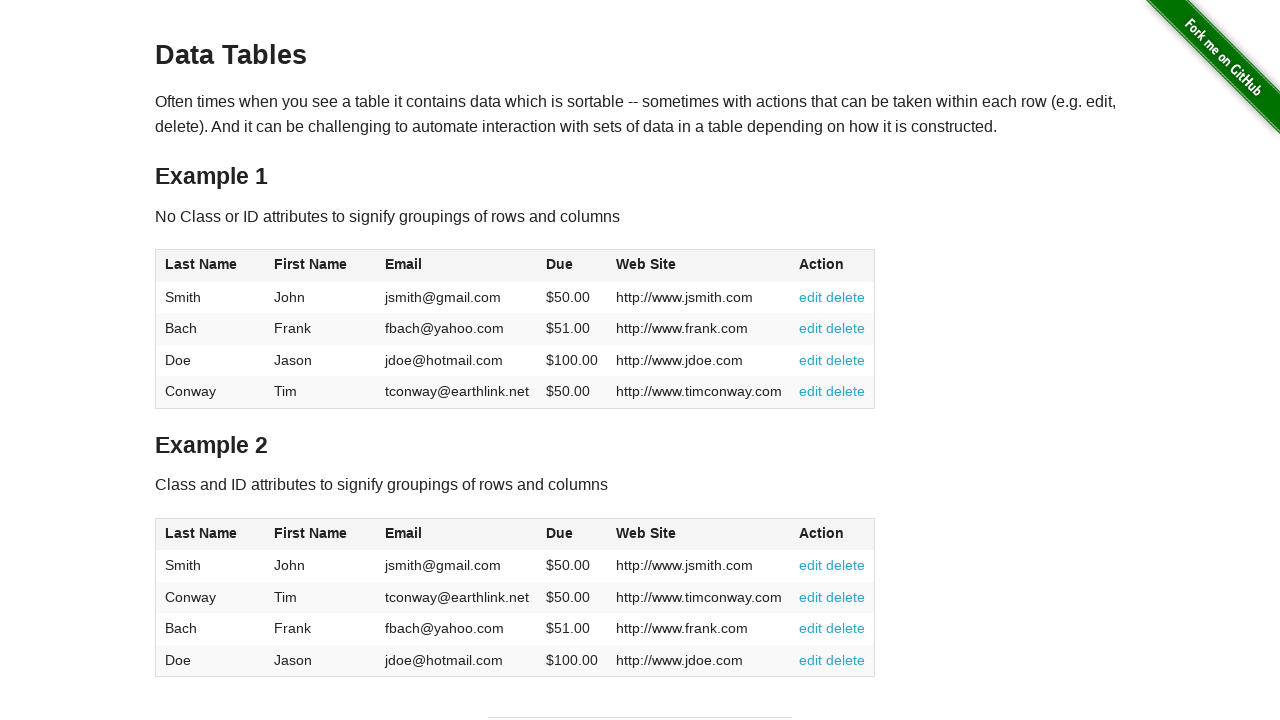

Verified Due column cells in table2 are displayed
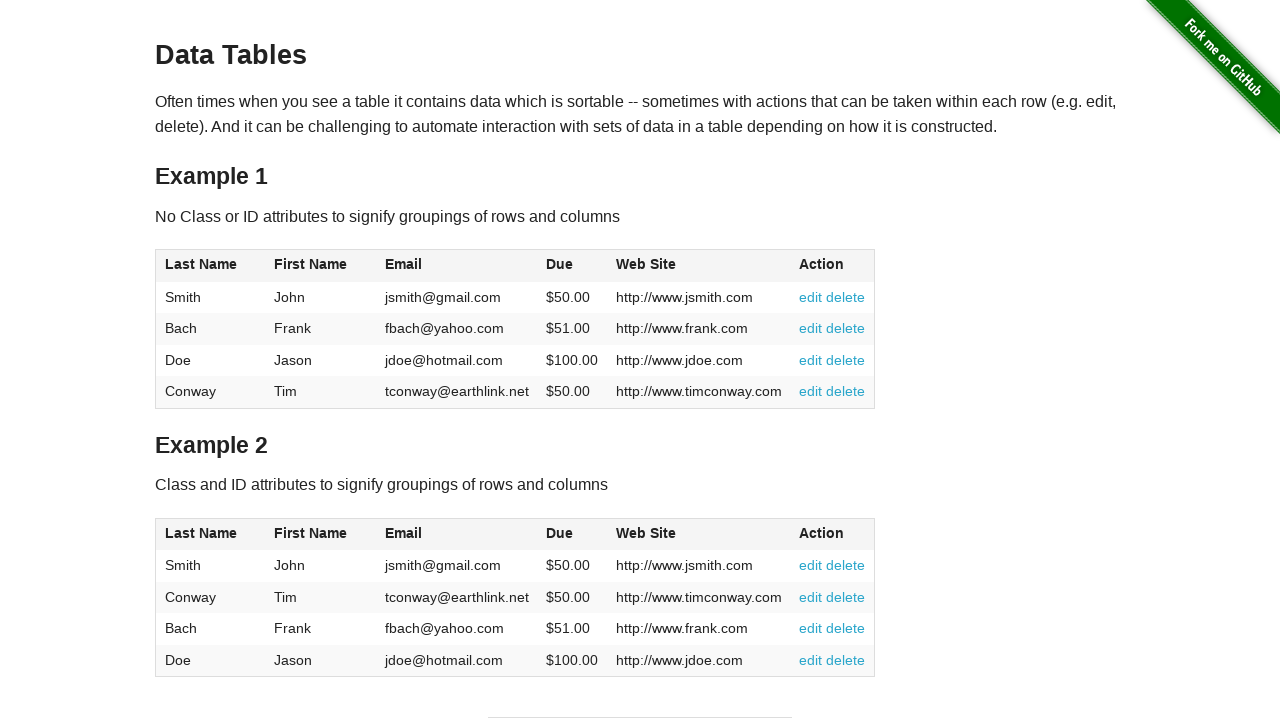

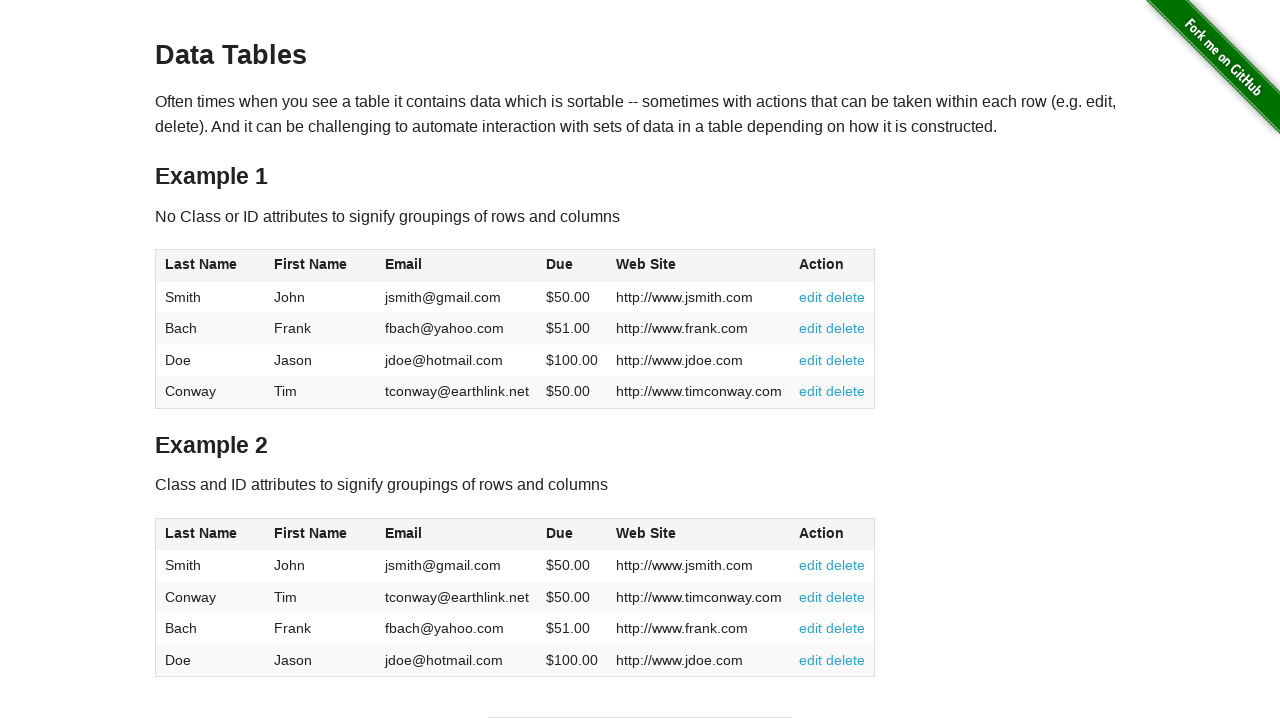